Tests opting out of A/B tests by adding an opt-out cookie before visiting the A/B test page, then navigating to the test page and verifying the opt-out is active.

Starting URL: http://the-internet.herokuapp.com

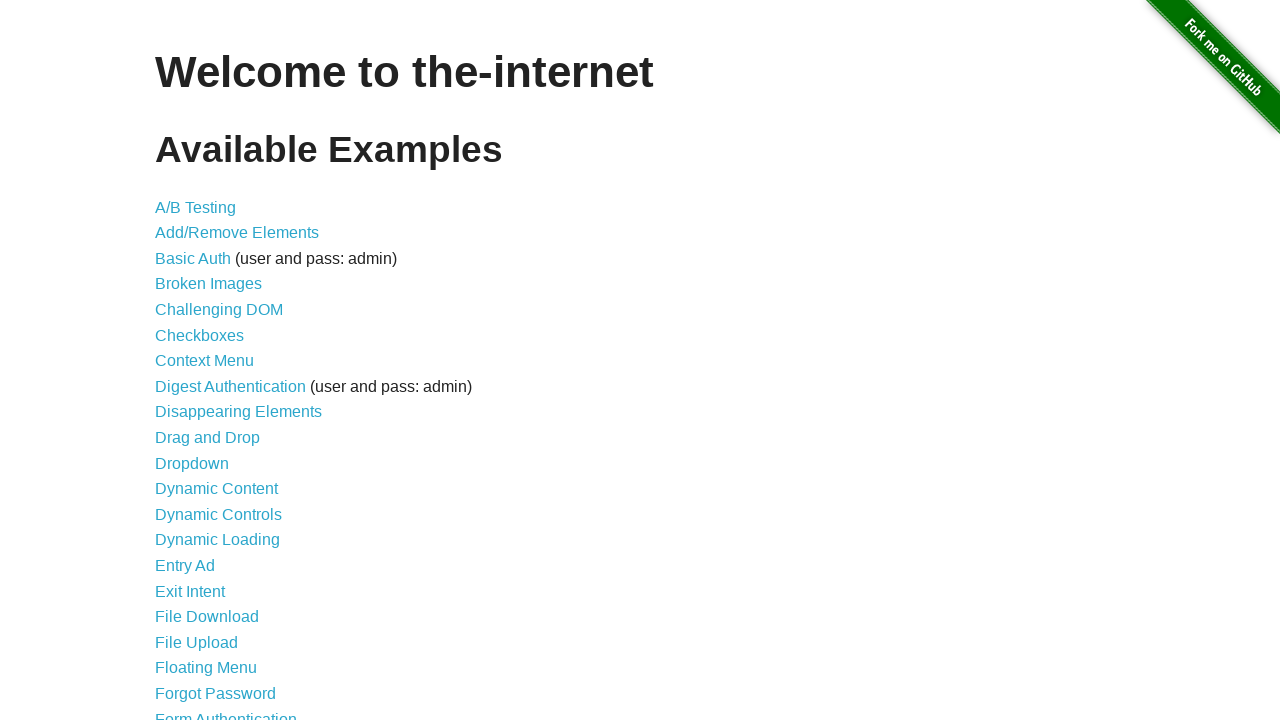

Added optimizelyOptOut cookie to context
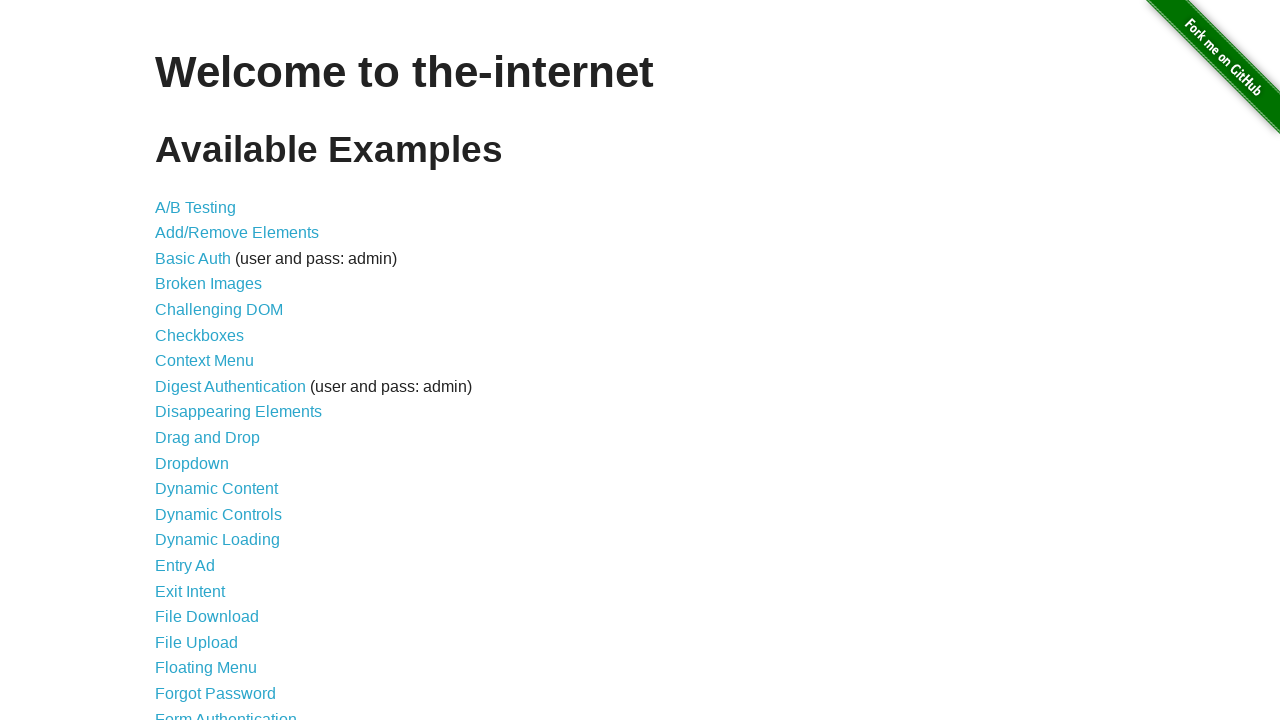

Navigated to A/B test page
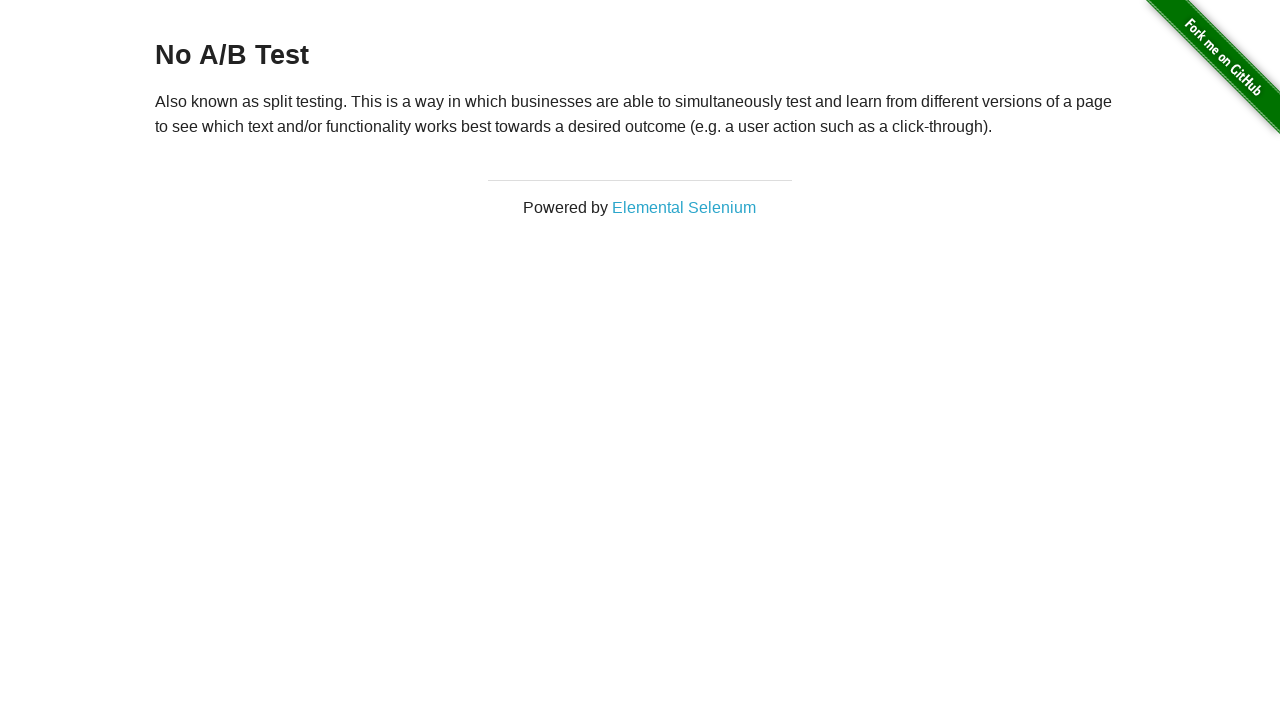

Waited for h3 heading element to load
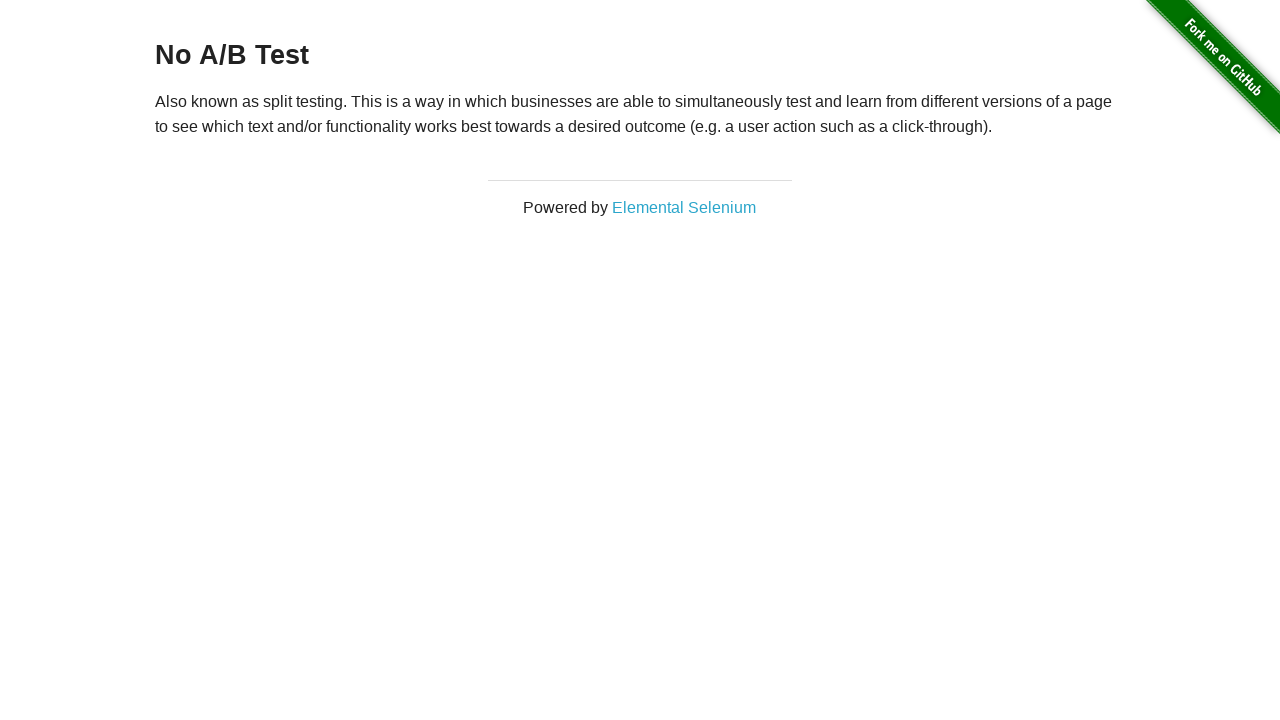

Retrieved h3 heading text content
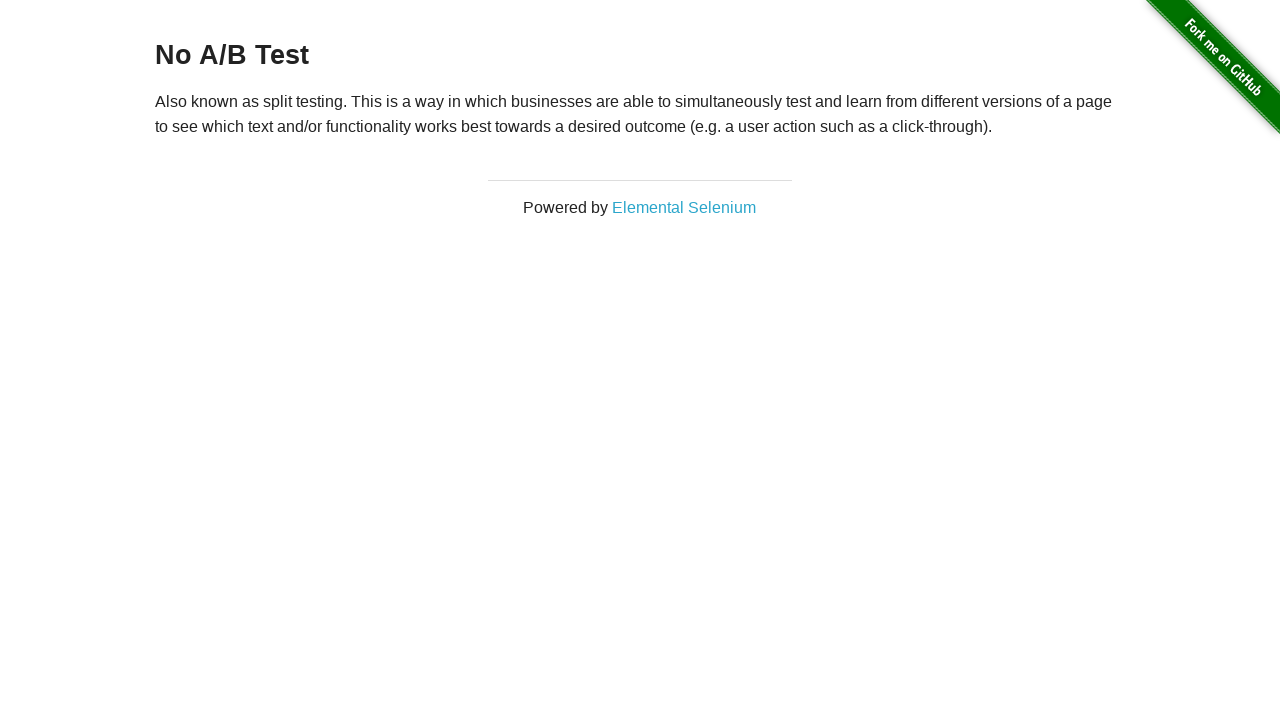

Verified heading starts with 'No A/B Test' - opt-out is active
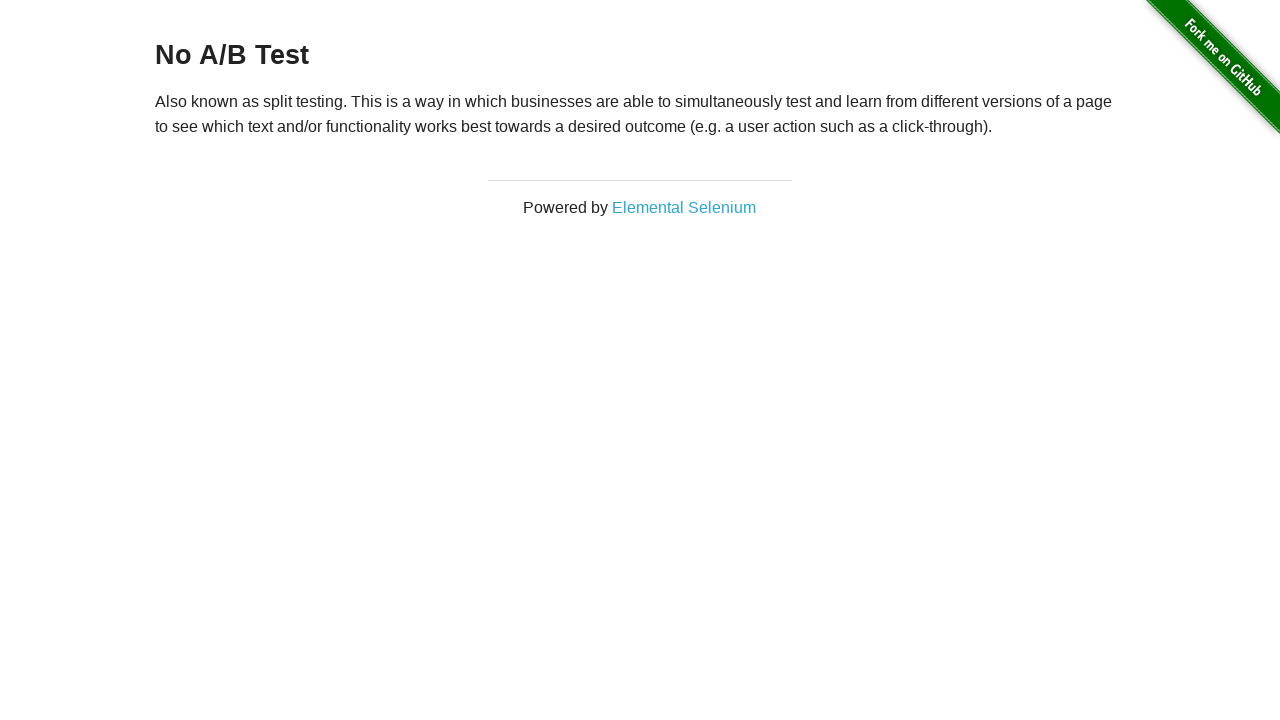

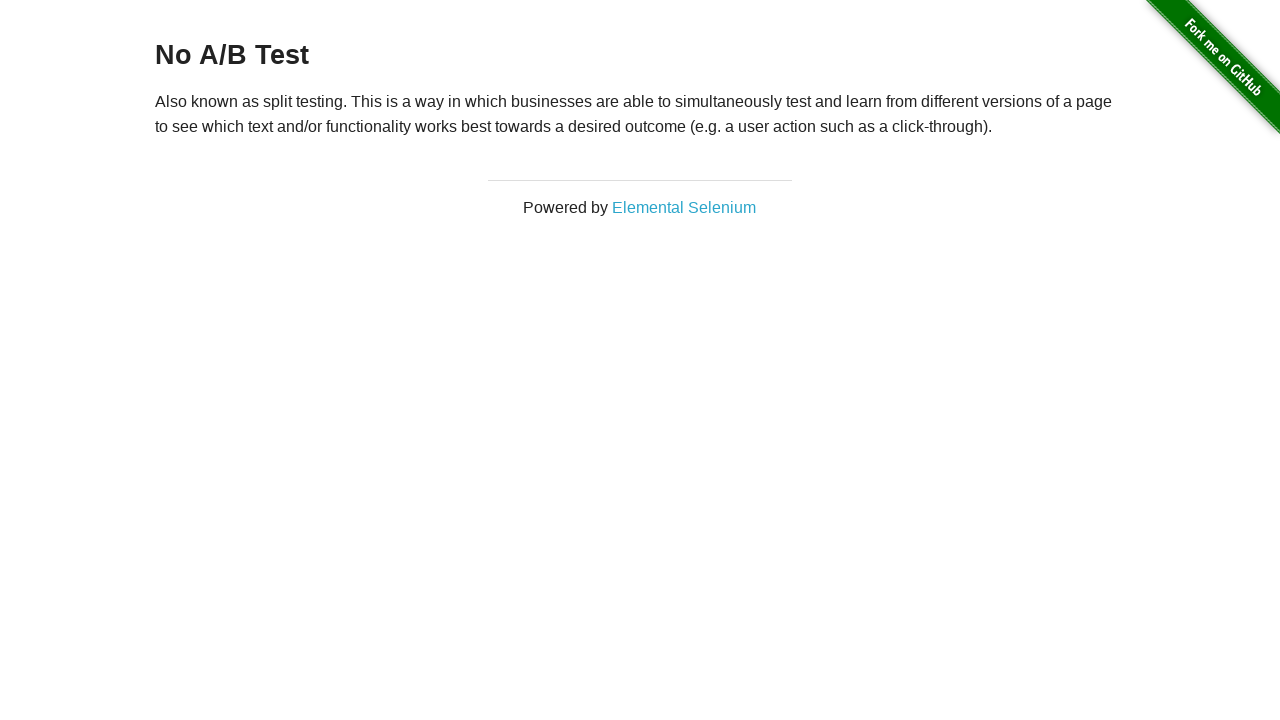